Tests popup and UI element validations including showing/hiding elements, handling dialog popups, hovering over elements, and interacting with iframes

Starting URL: https://rahulshettyacademy.com/AutomationPractice/

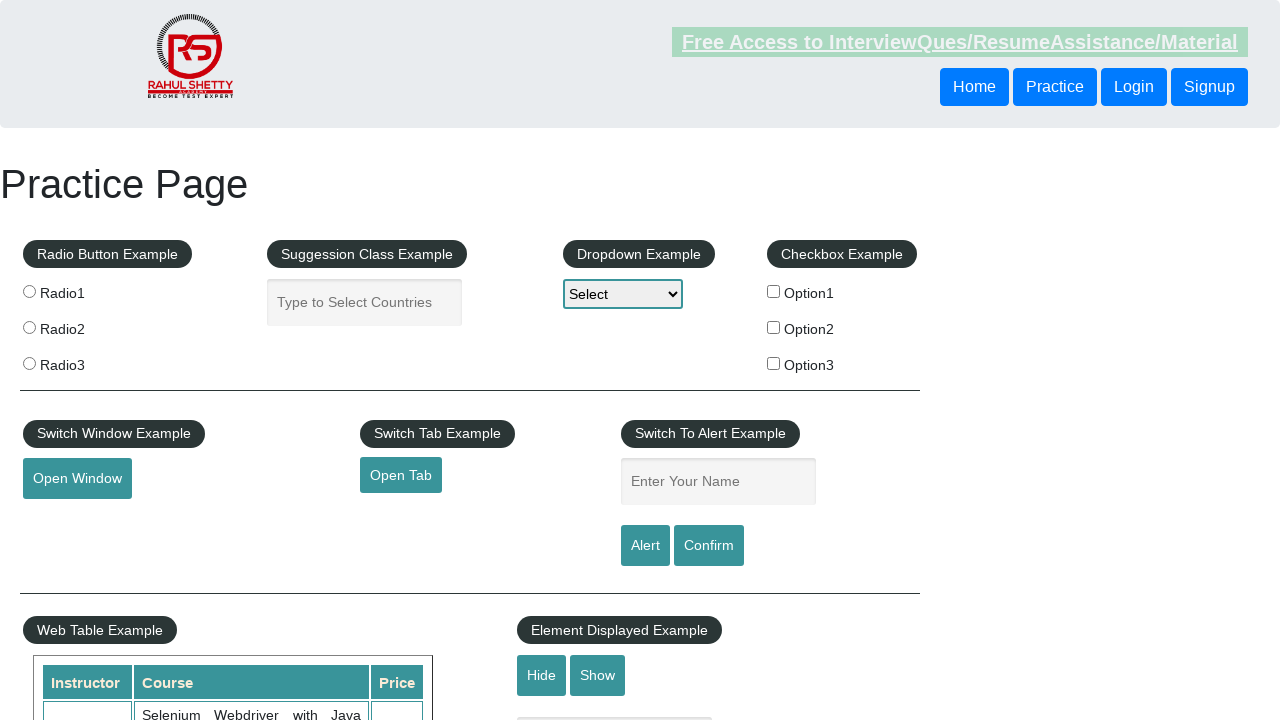

Verified that text element is visible
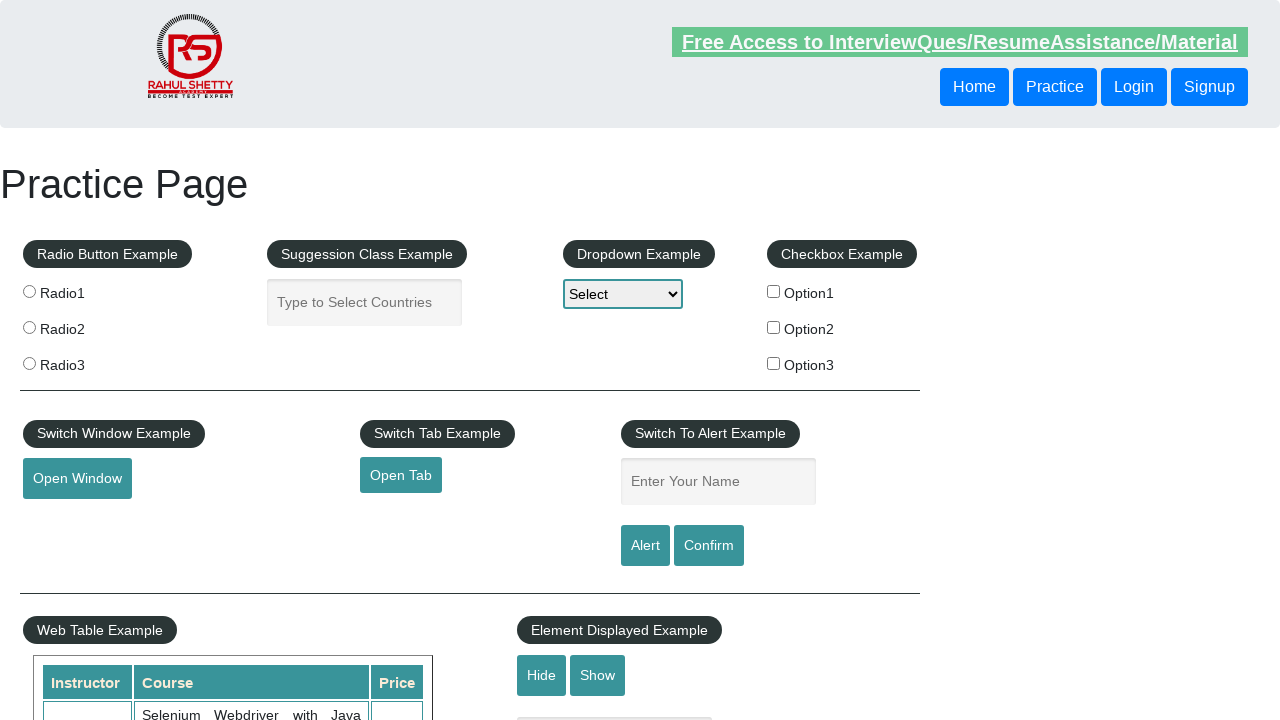

Clicked hide button to hide the textbox at (542, 675) on #hide-textbox
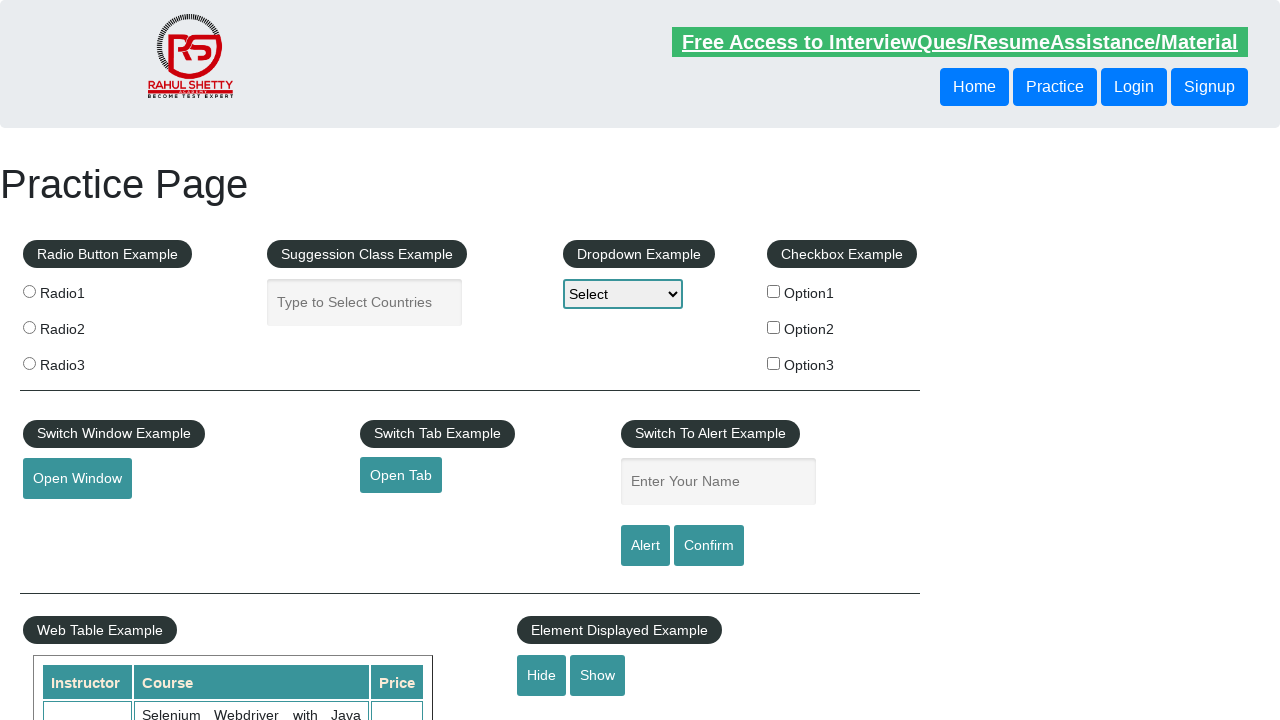

Verified that text element is now hidden
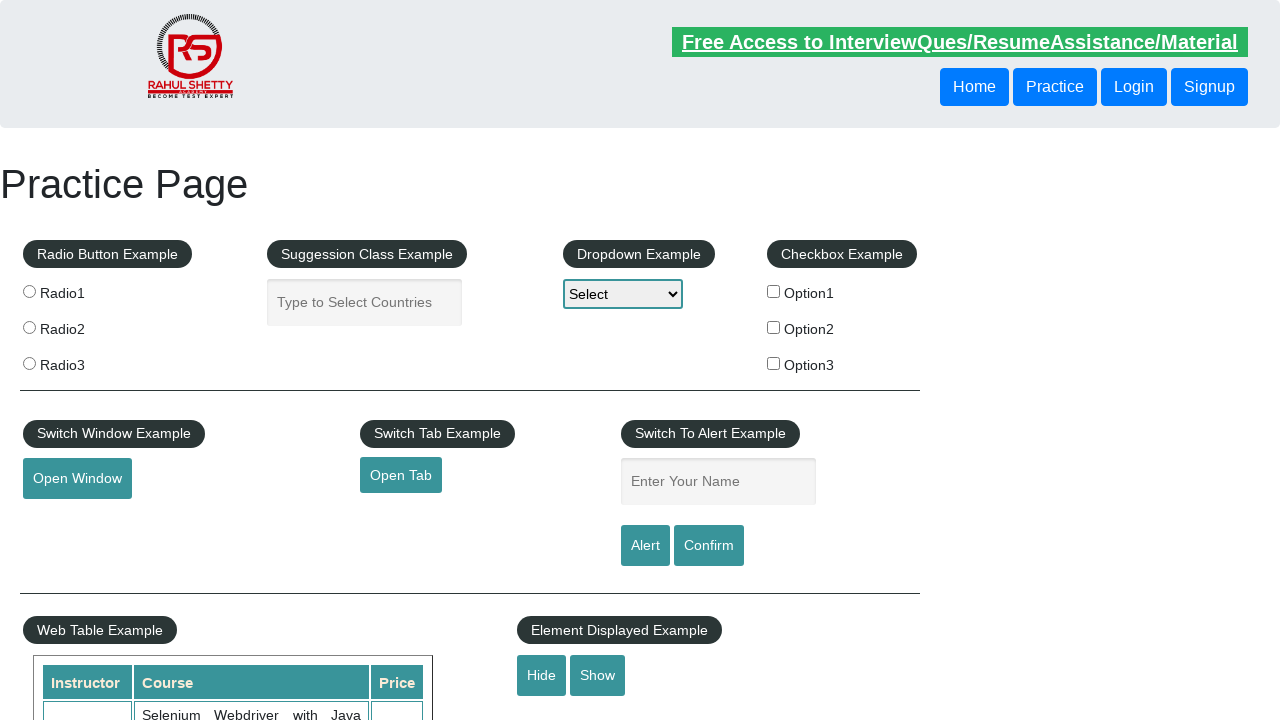

Set up dialog handler to accept alerts
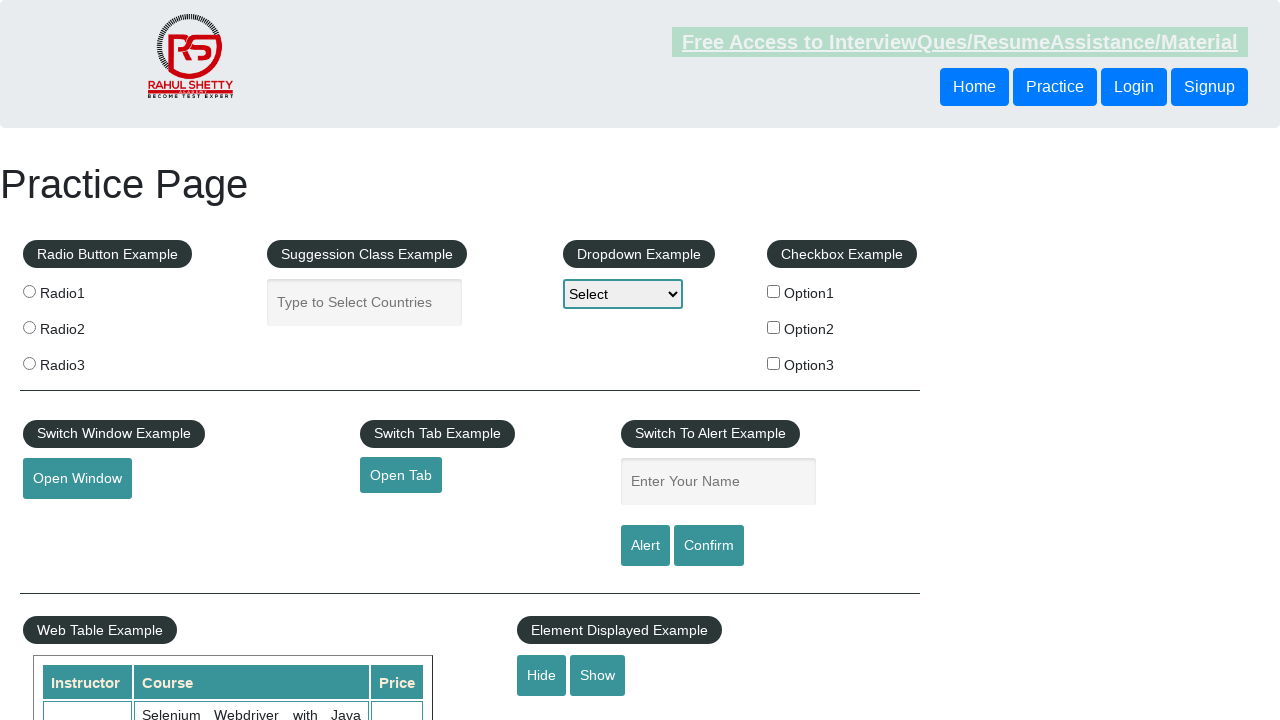

Clicked confirm button which triggered a dialog at (709, 546) on #confirmbtn
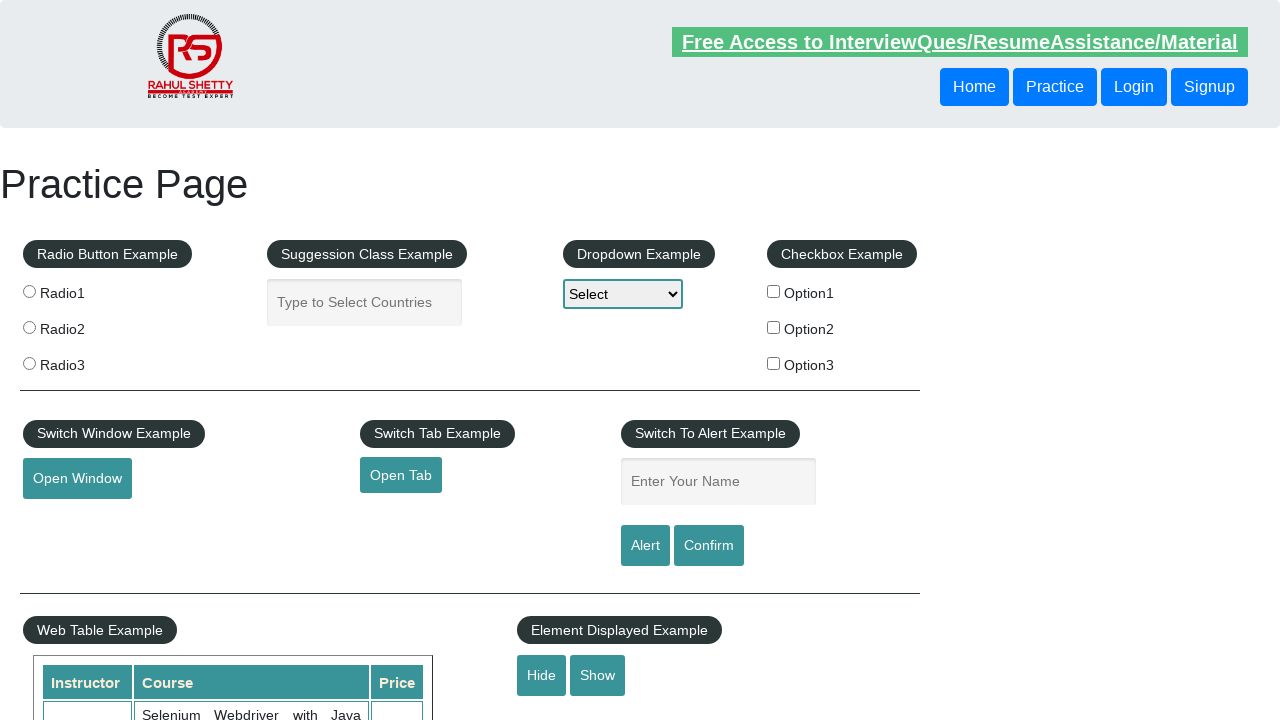

Hovered over mouse hover element at (83, 361) on #mousehover
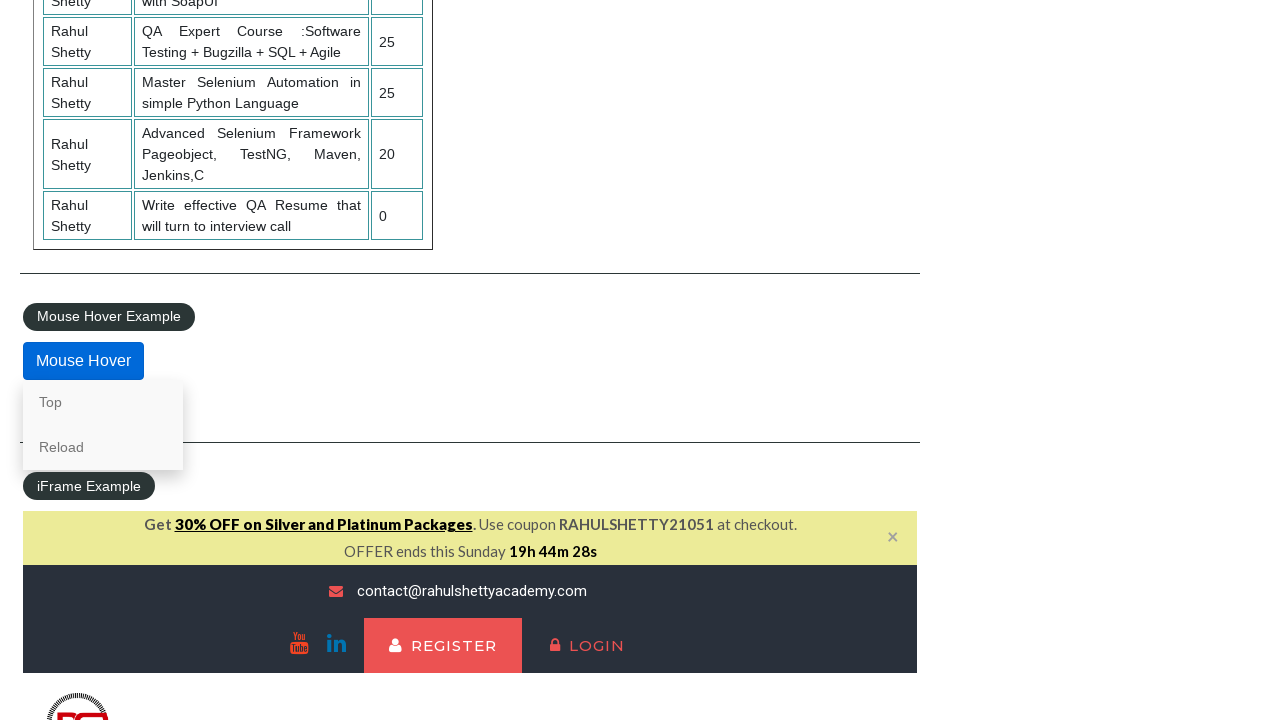

Located and accessed the courses iframe
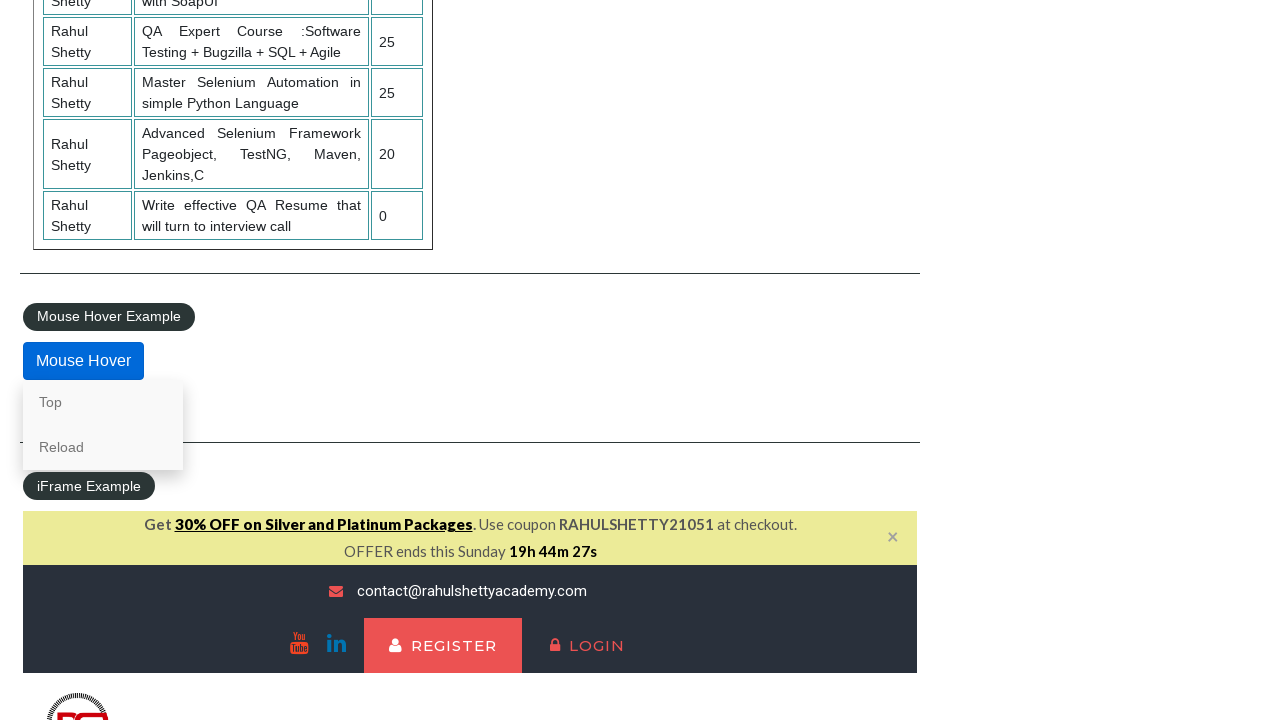

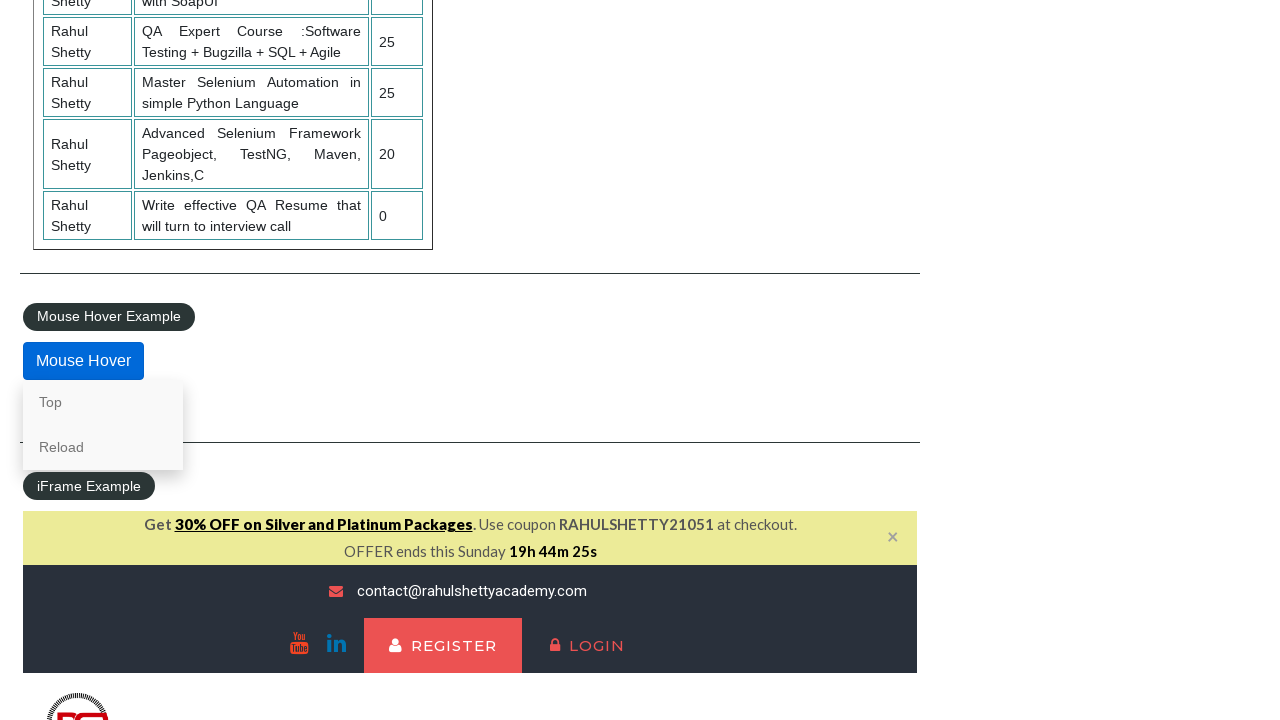